Solves a math problem on the page by calculating a logarithmic expression, entering the answer, selecting checkboxes/radio buttons, and submitting the form

Starting URL: https://suninjuly.github.io/math.html

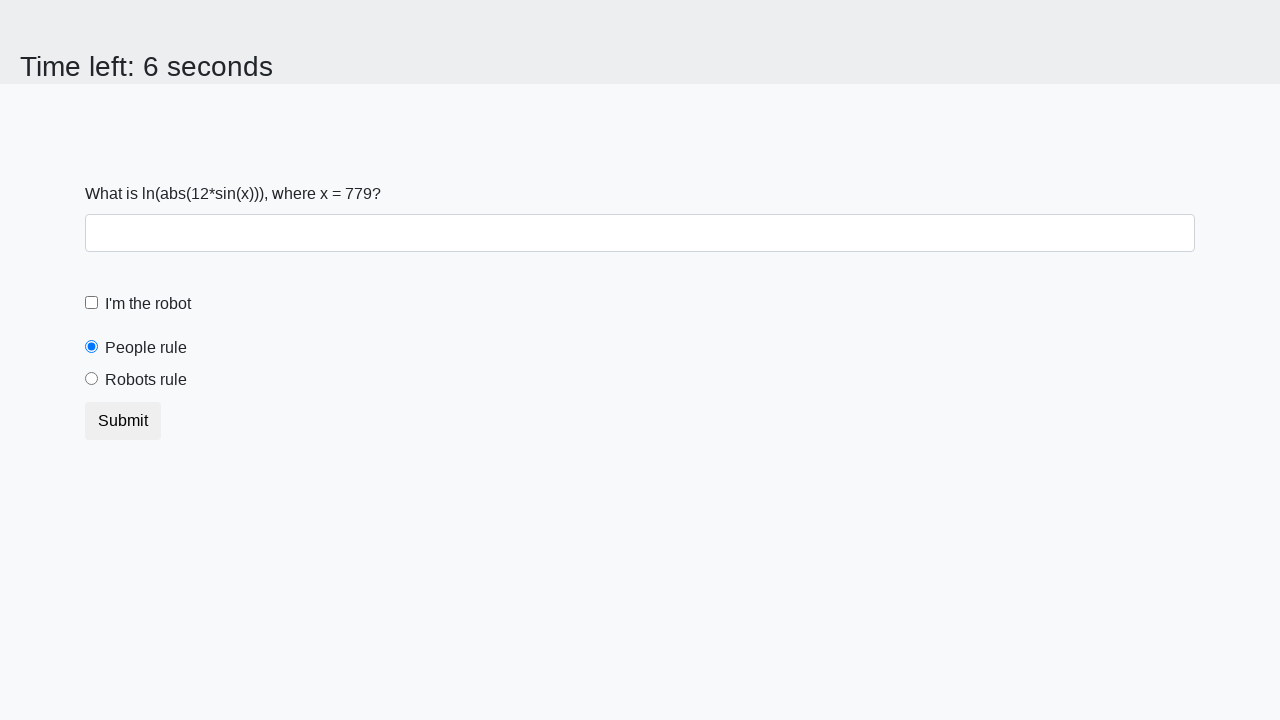

Located the input value element on the page
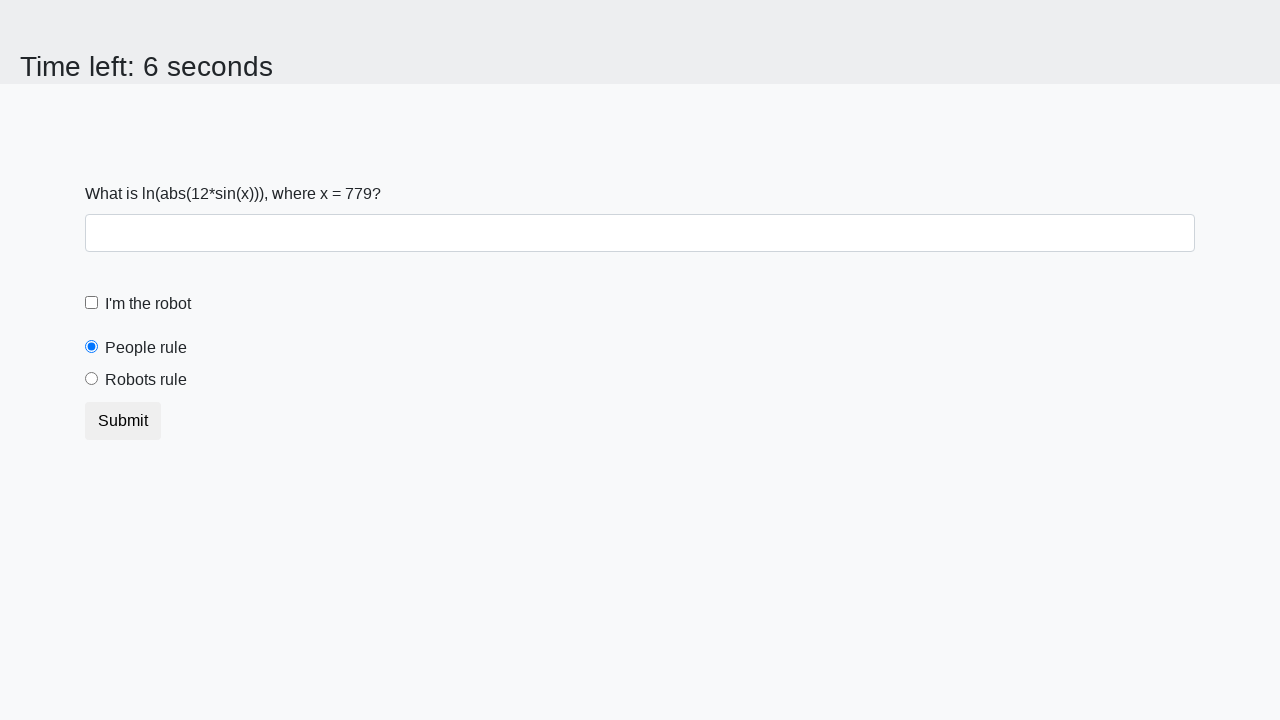

Retrieved x value from the page: 779
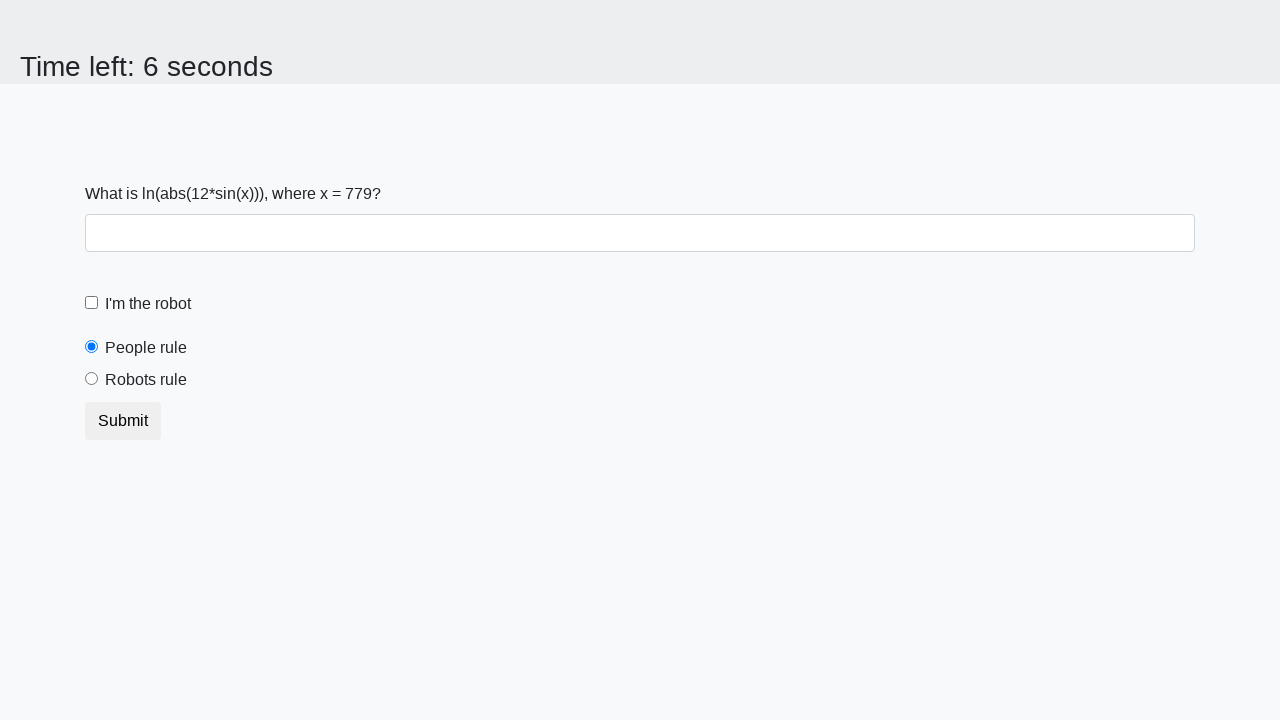

Calculated logarithmic answer: 0.31968866299630505
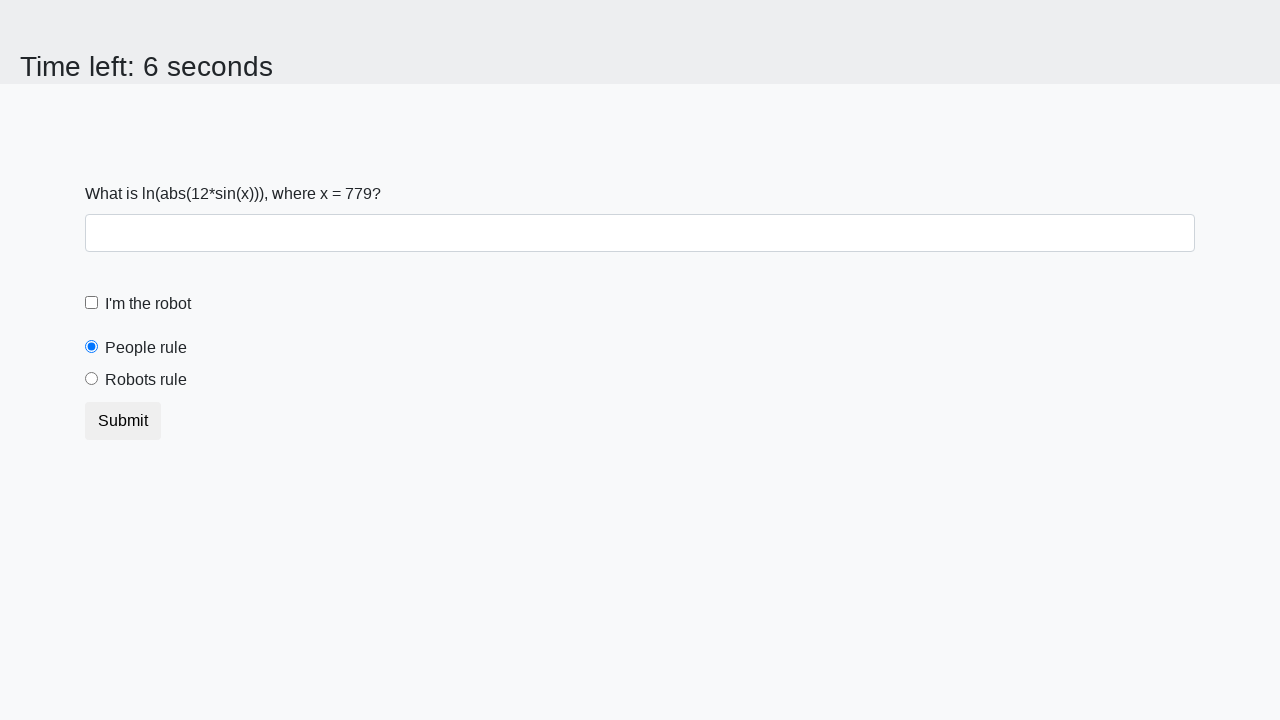

Filled answer field with calculated value: 0.31968866299630505 on #answer
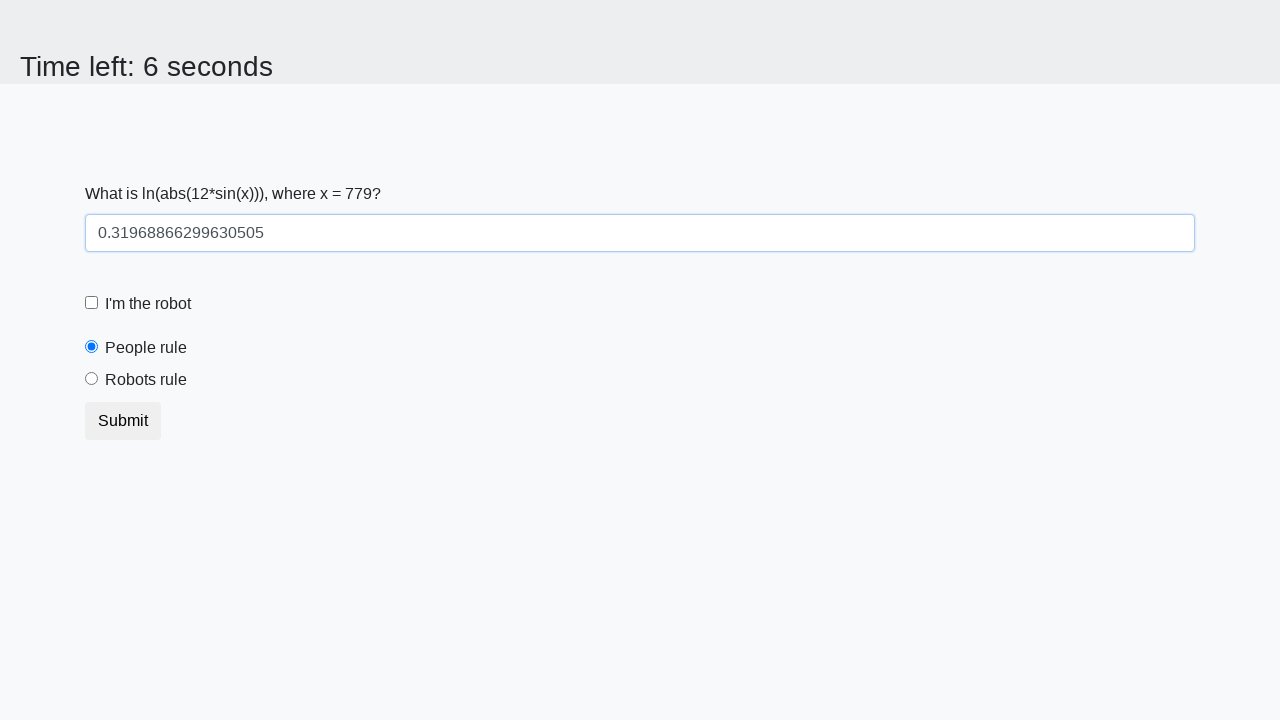

Clicked the robot checkbox at (92, 303) on #robotCheckbox
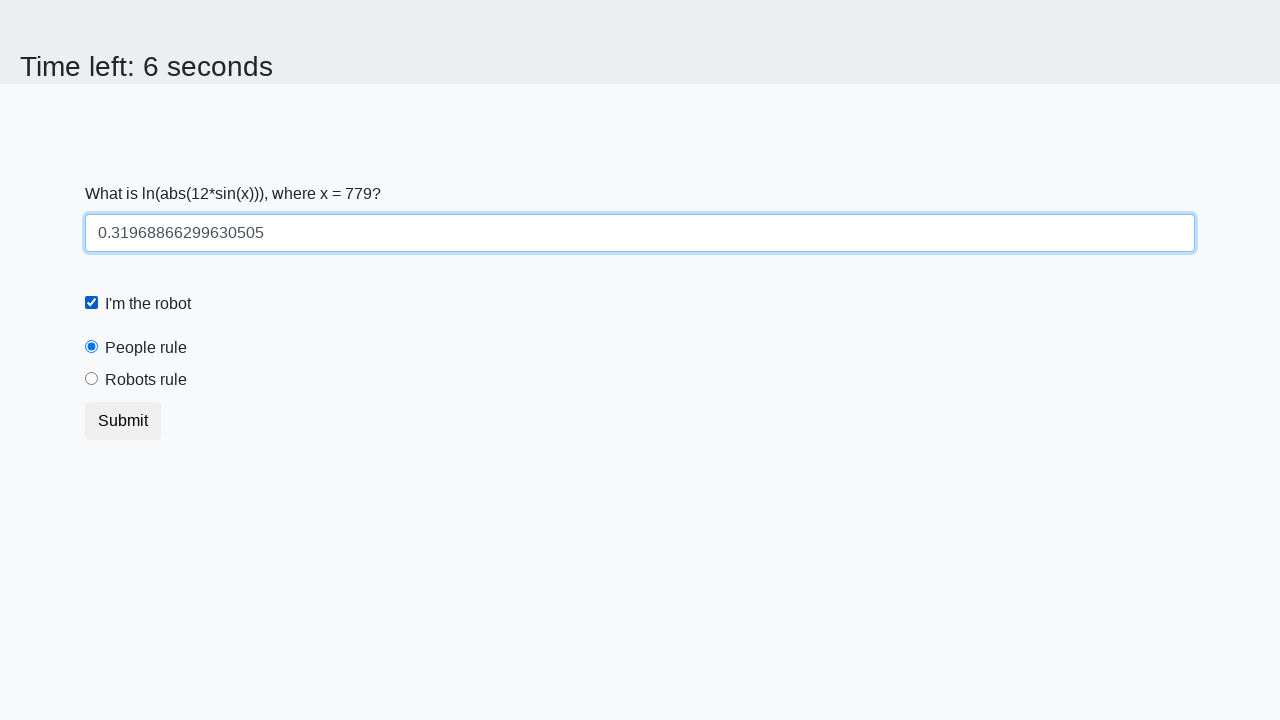

Clicked the robots rule radio button at (92, 379) on #robotsRule
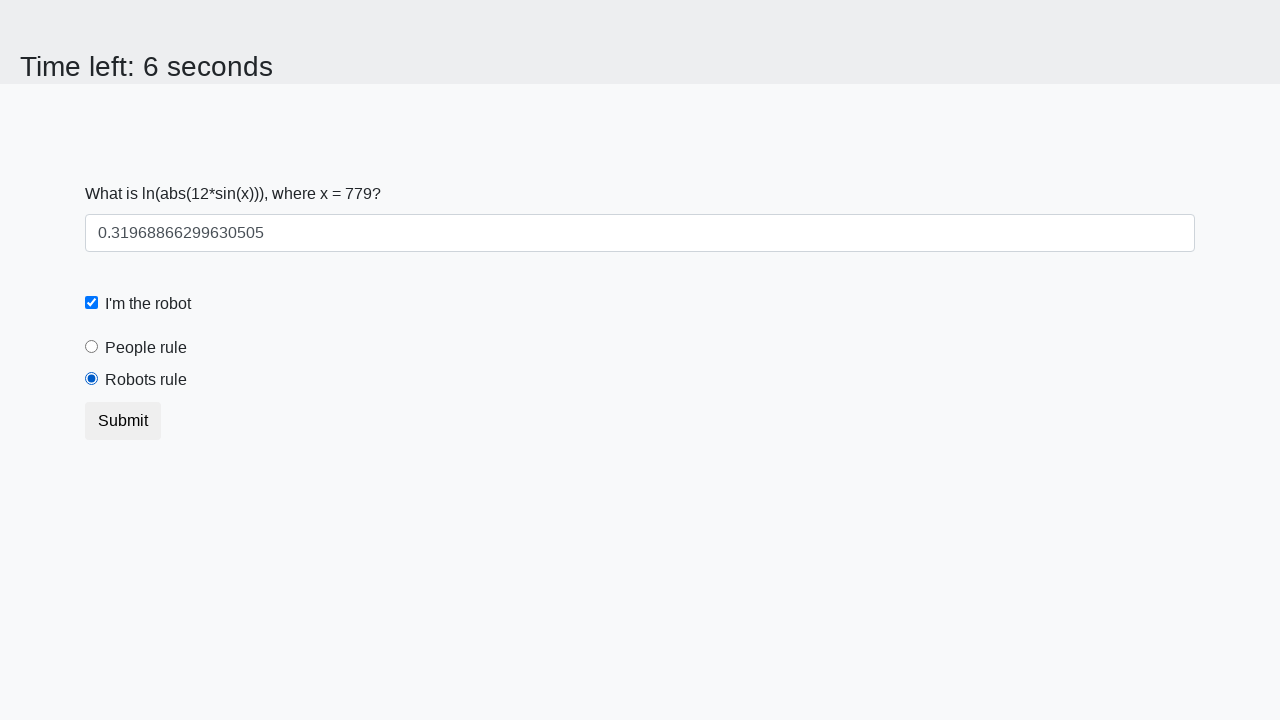

Clicked the submit button to submit the form at (123, 421) on .btn.btn-default
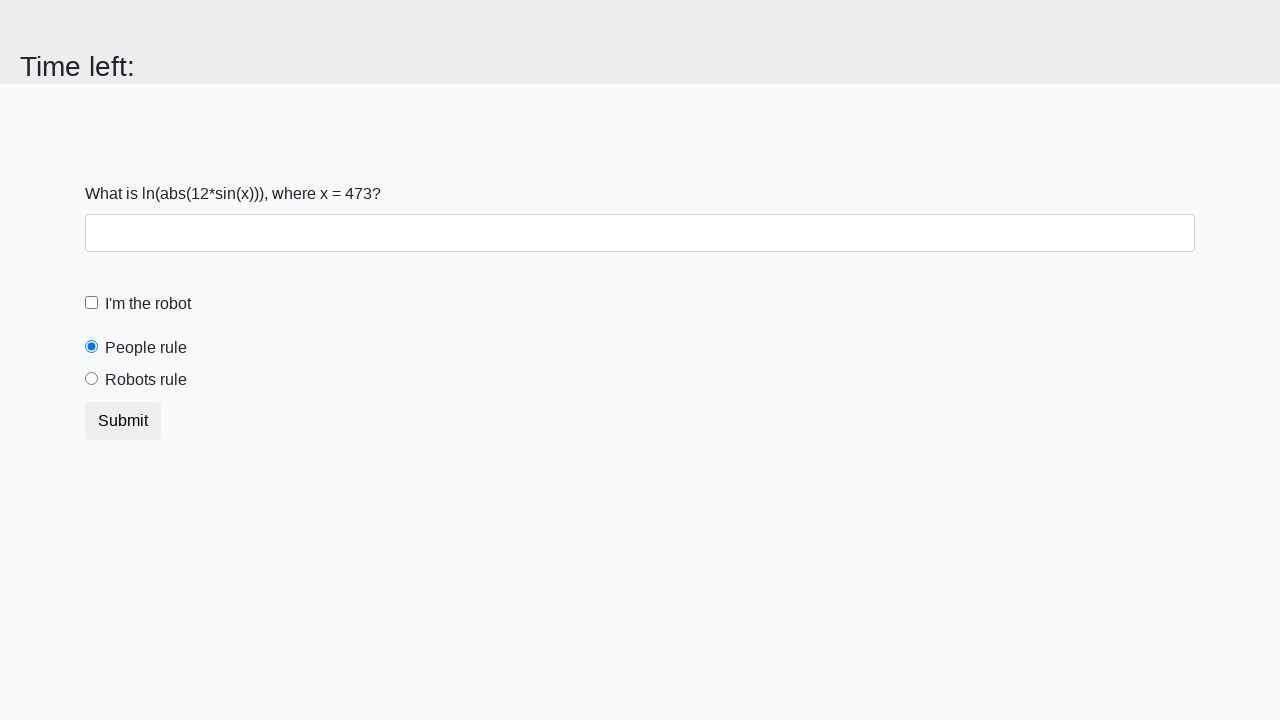

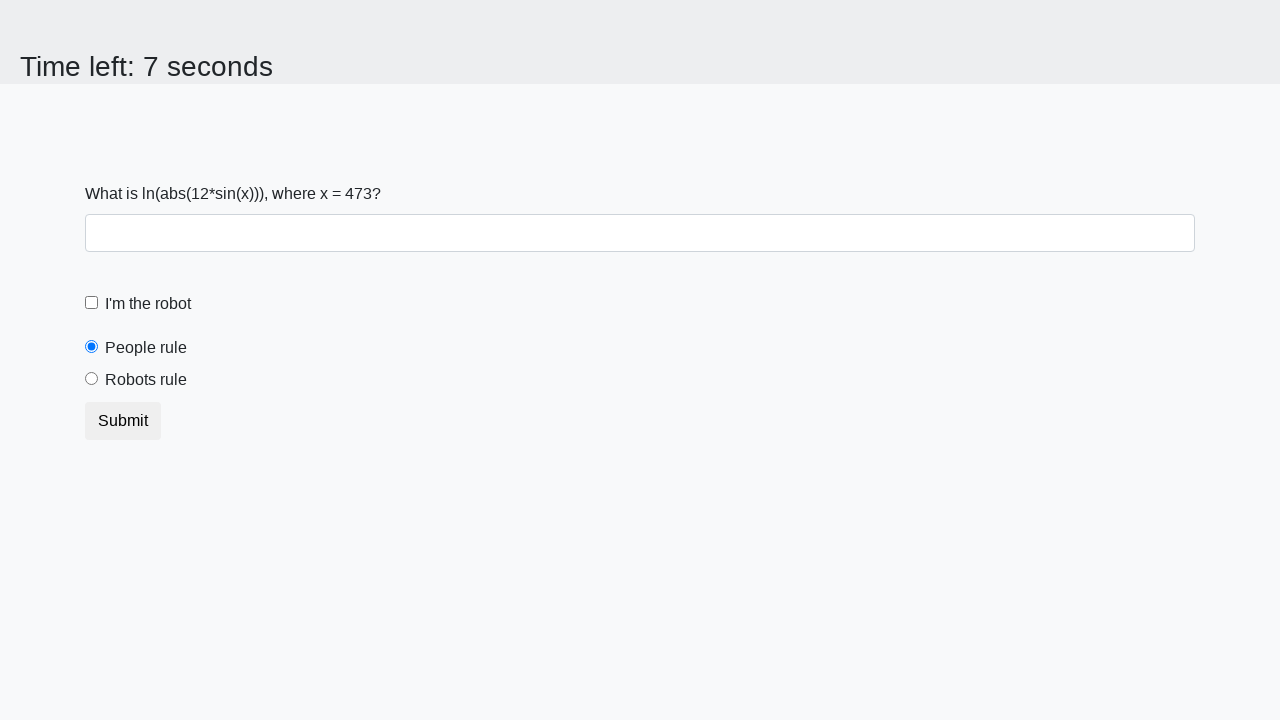